Navigates to wisequarter.com homepage and verifies the URL contains "wisequarter"

Starting URL: https://www.wisequarter.com

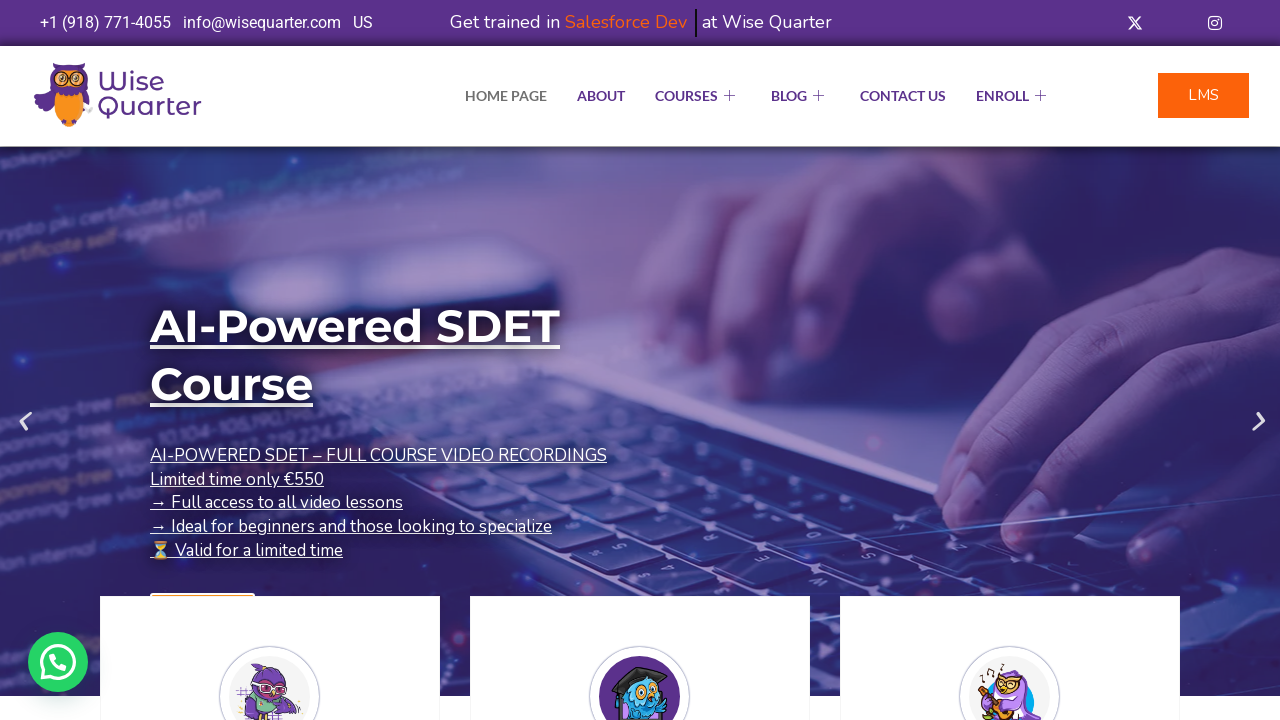

Waited for page to load (domcontentloaded state)
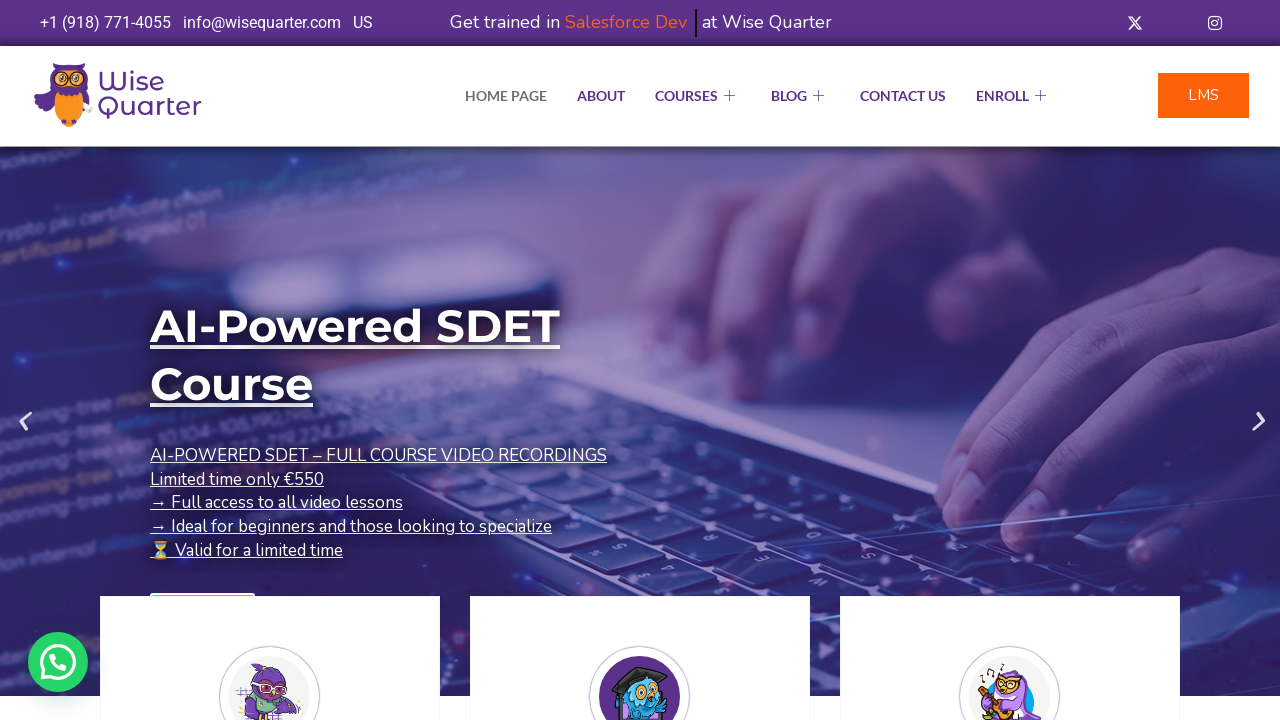

Verified URL contains 'wisequarter'
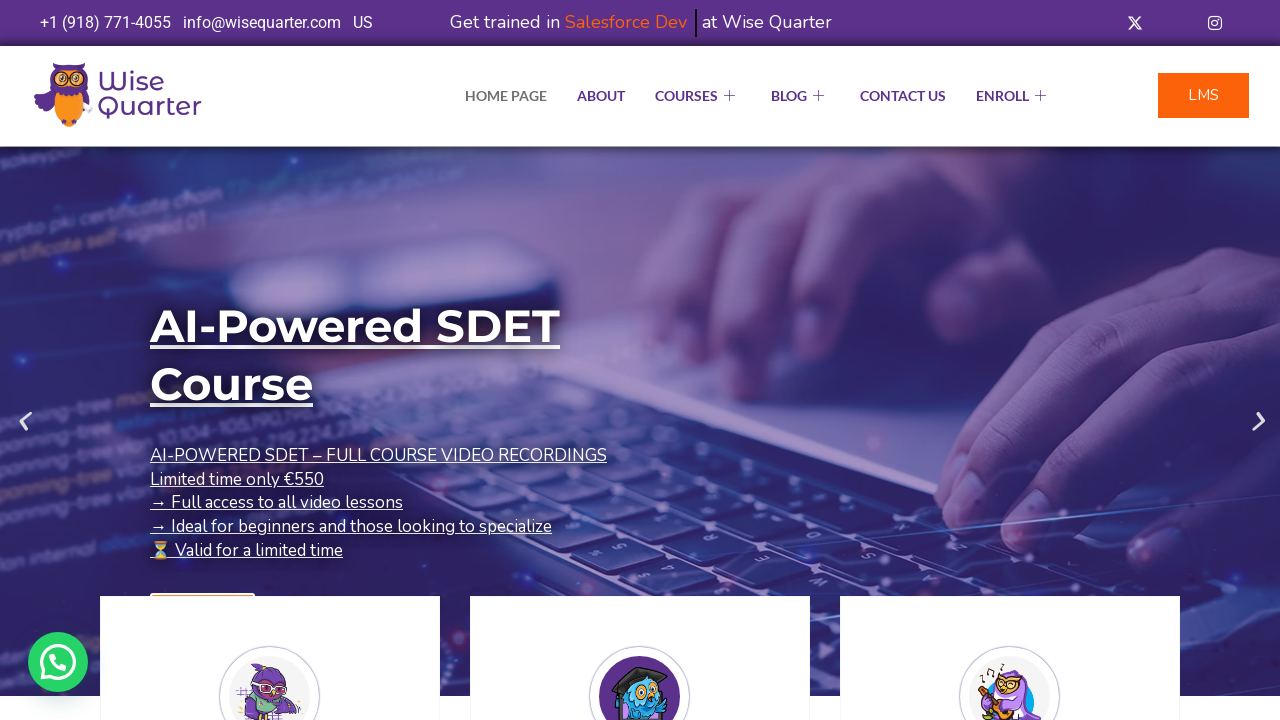

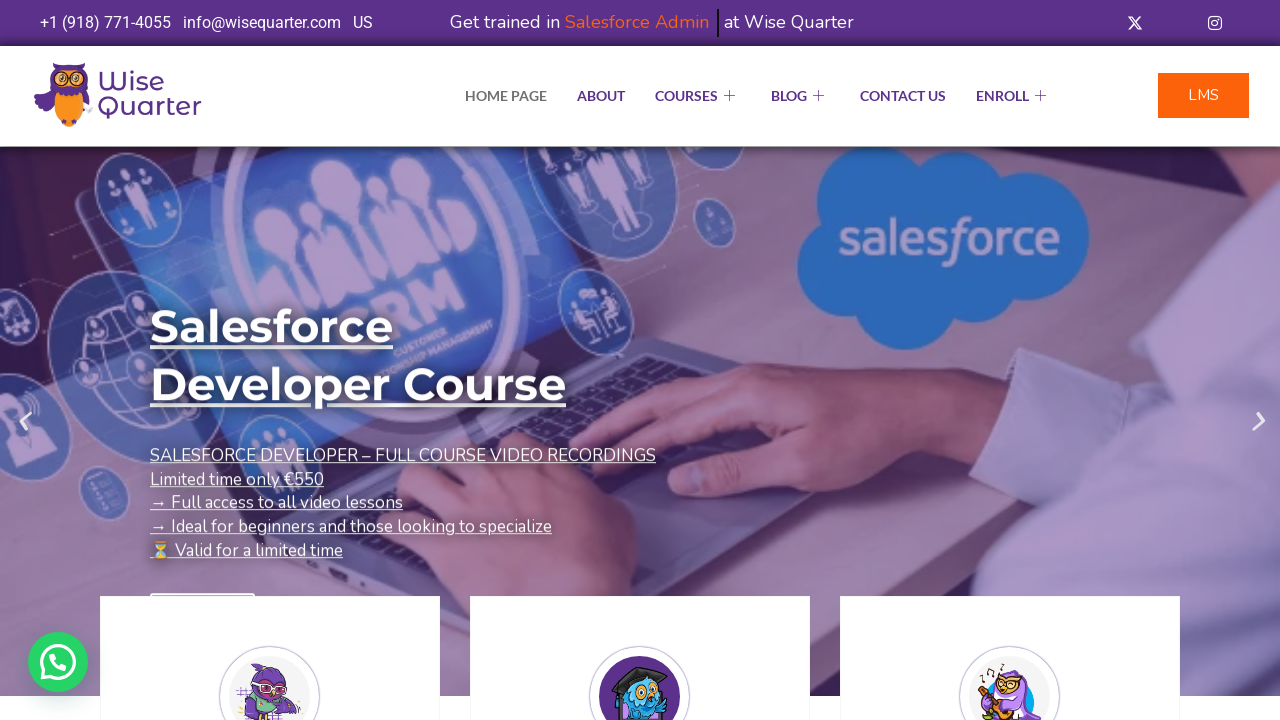